Tests adding a single product to the shopping cart and verifies cart count updates

Starting URL: https://rahulshettyacademy.com/seleniumPractise/#/

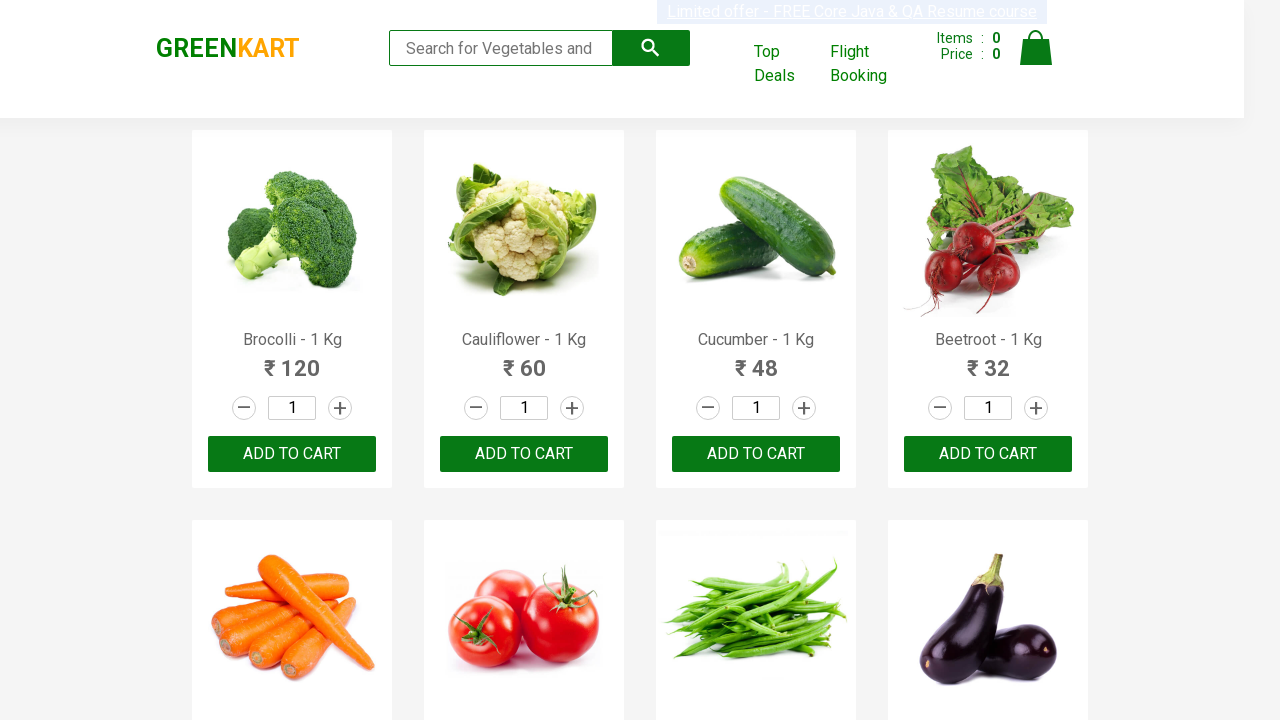

Waited for products to load on the page
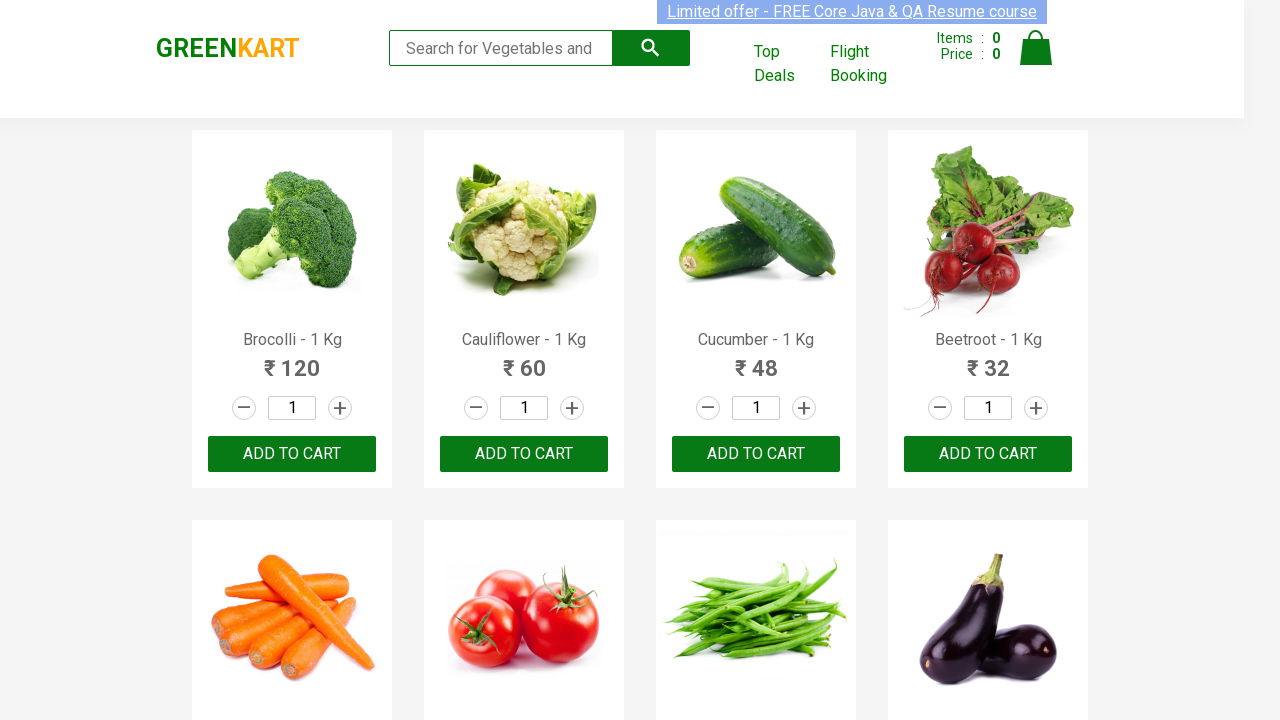

Clicked ADD TO CART button on the first product at (292, 454) on .product >> nth=0 >> button:has-text('ADD TO CART')
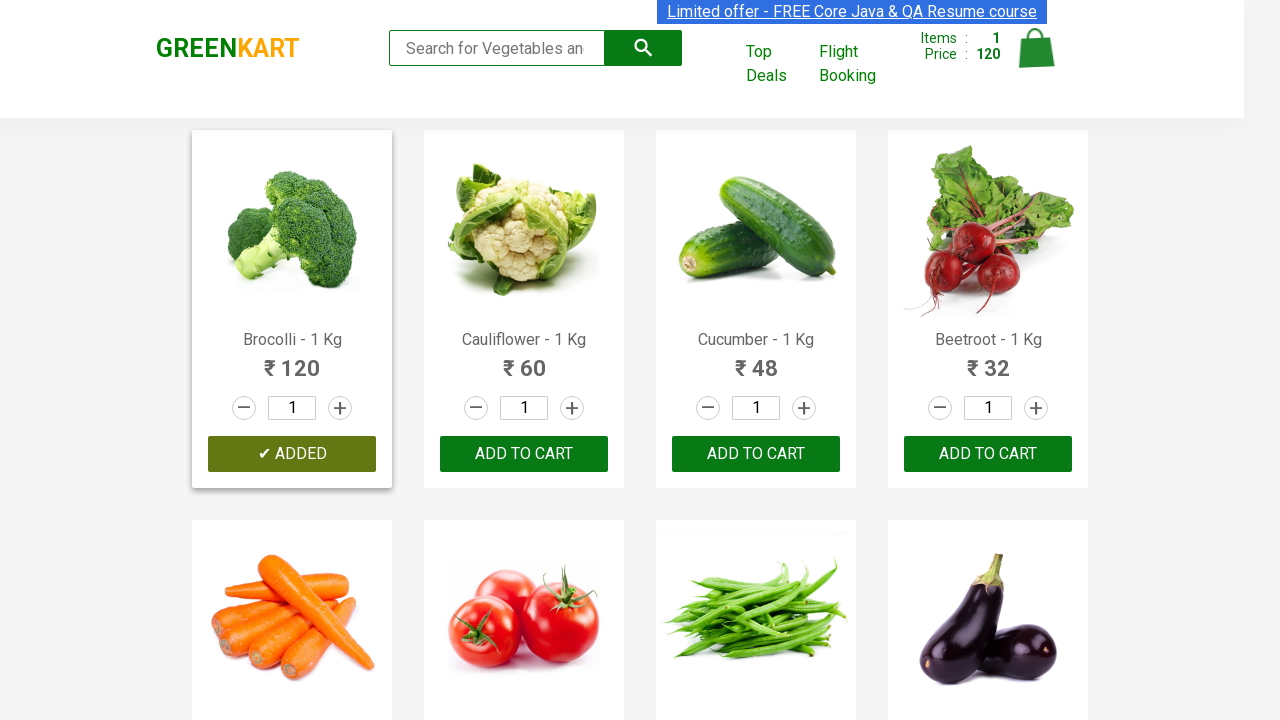

Waited for cart icon to appear
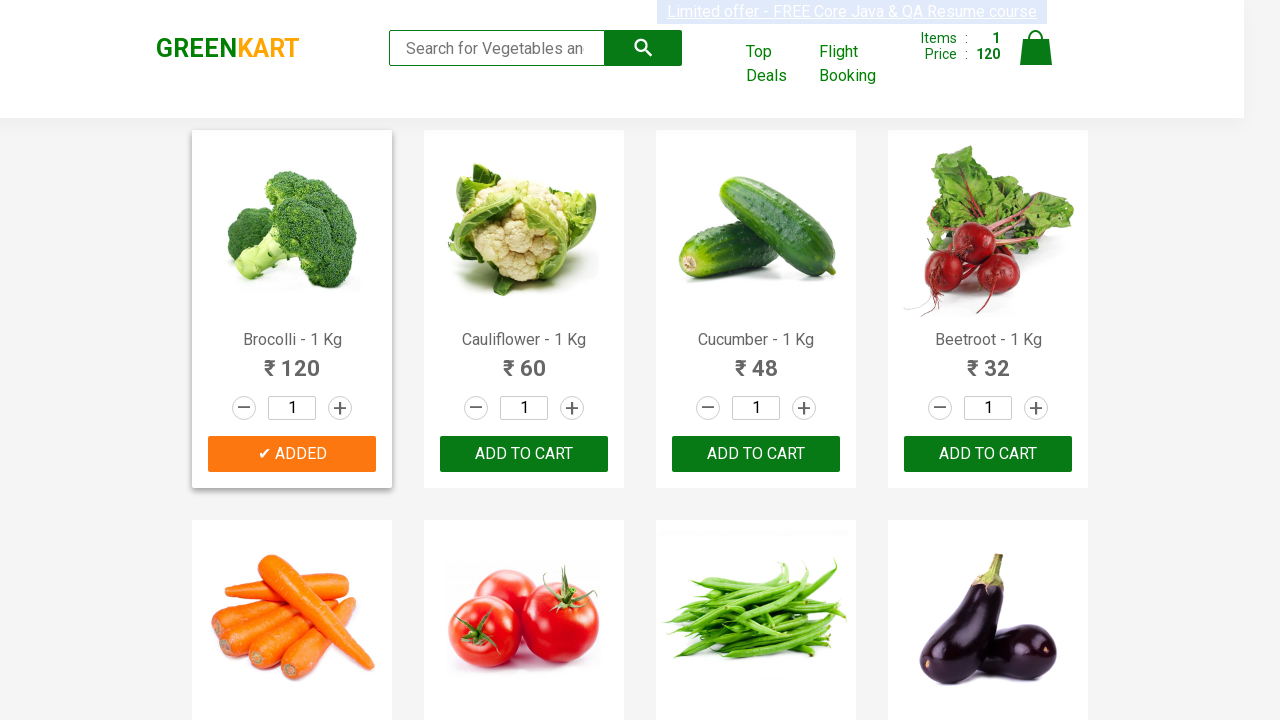

Verified cart count updated to 1 item
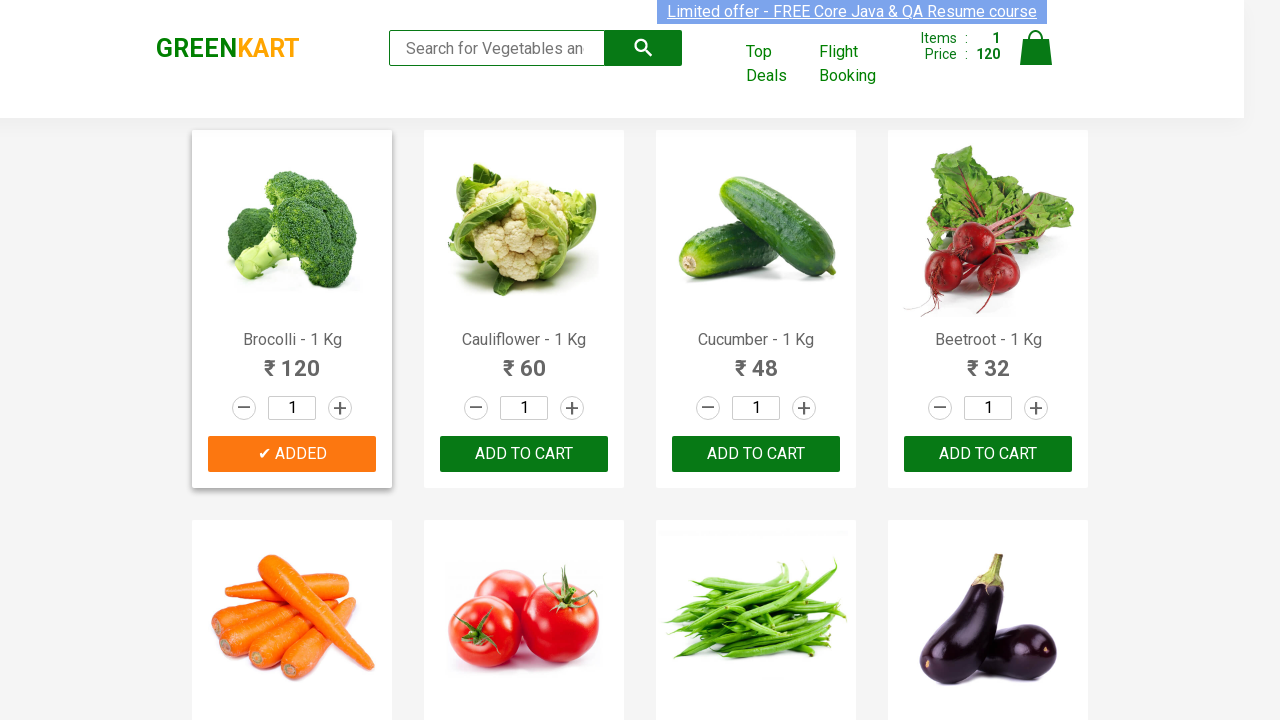

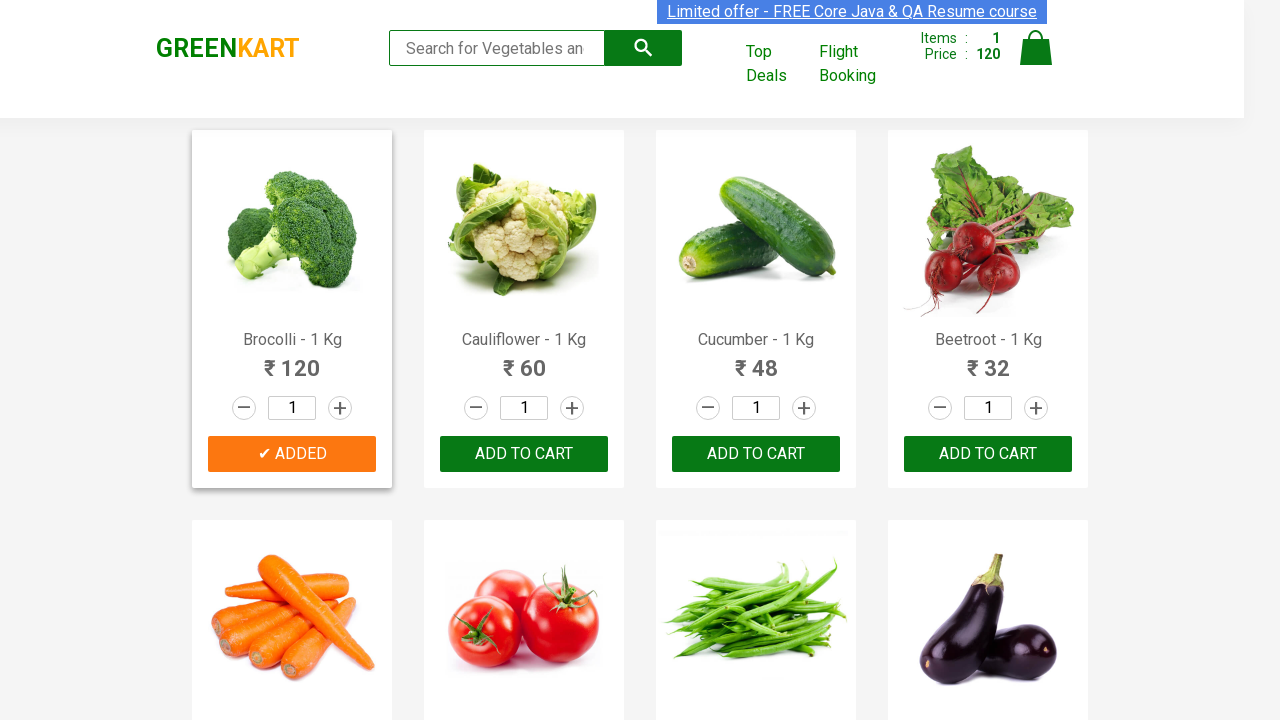